Tests a text box form by filling in user name, email, current address, and permanent address fields, then submitting the form

Starting URL: https://demoqa.com/text-box

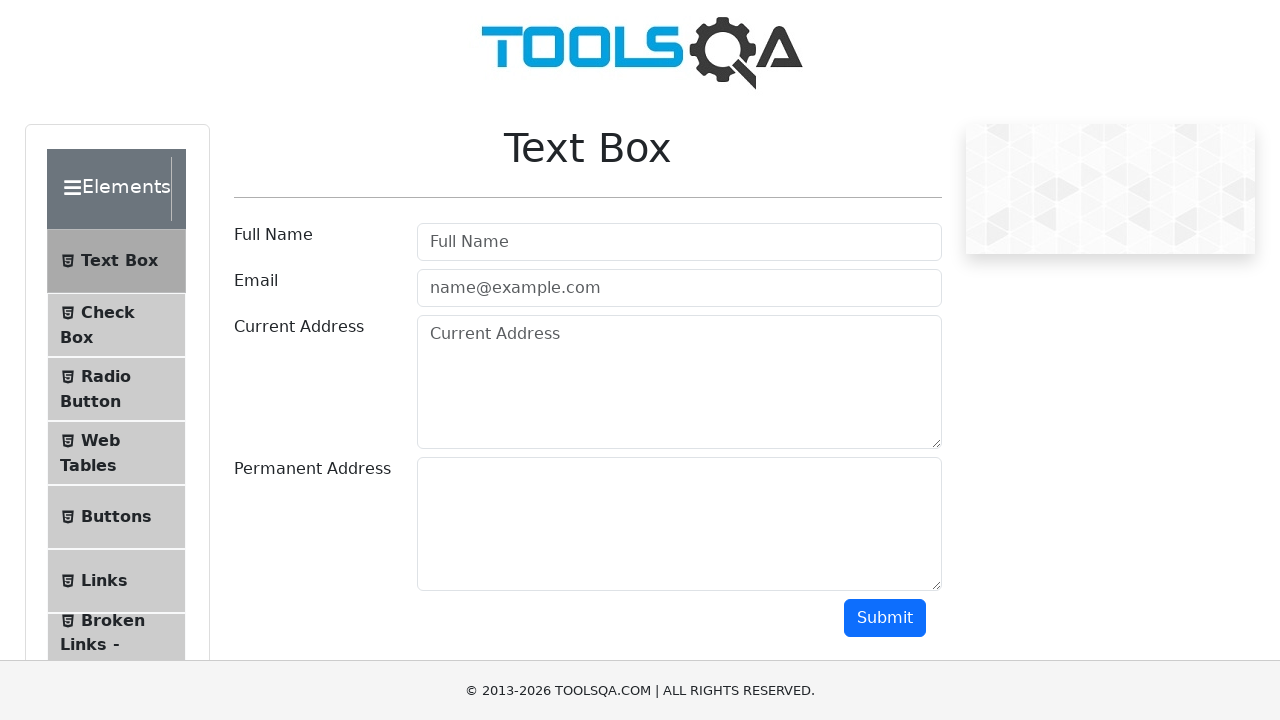

Filled user name field with 'Marcus Johnson' on input#userName
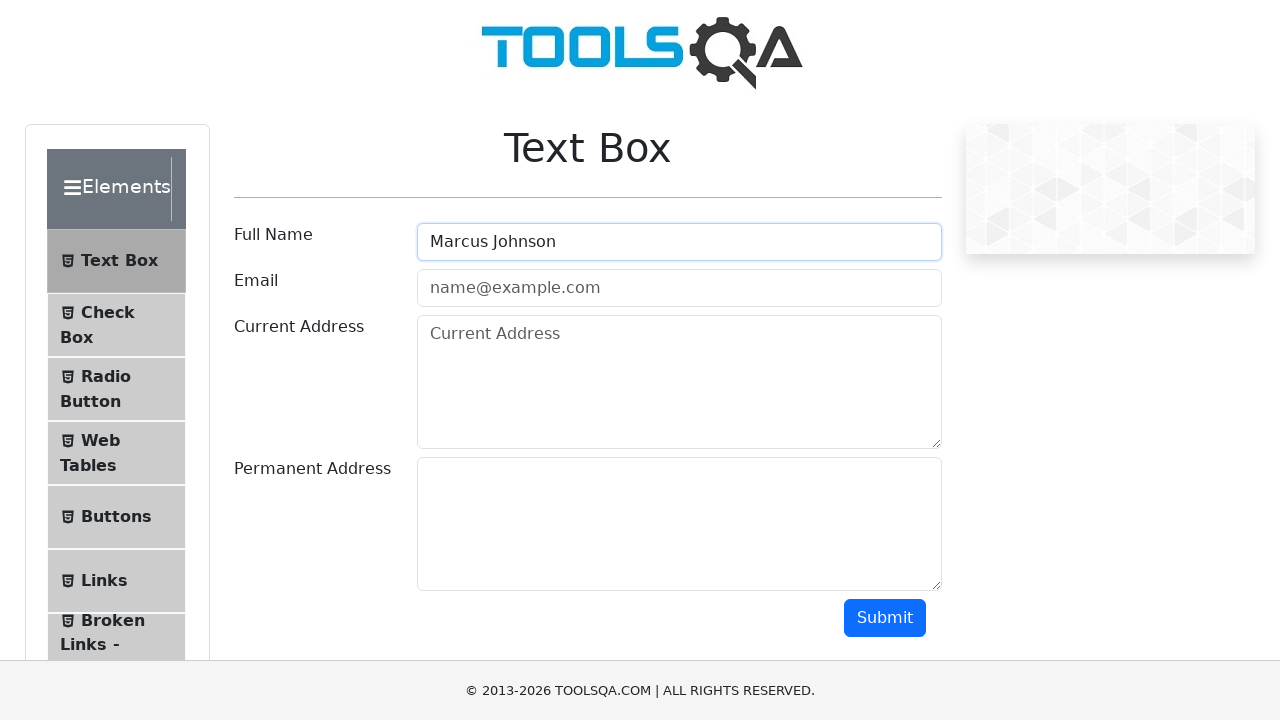

Filled email field with 'marcus.johnson@testmail.com' on input#userEmail
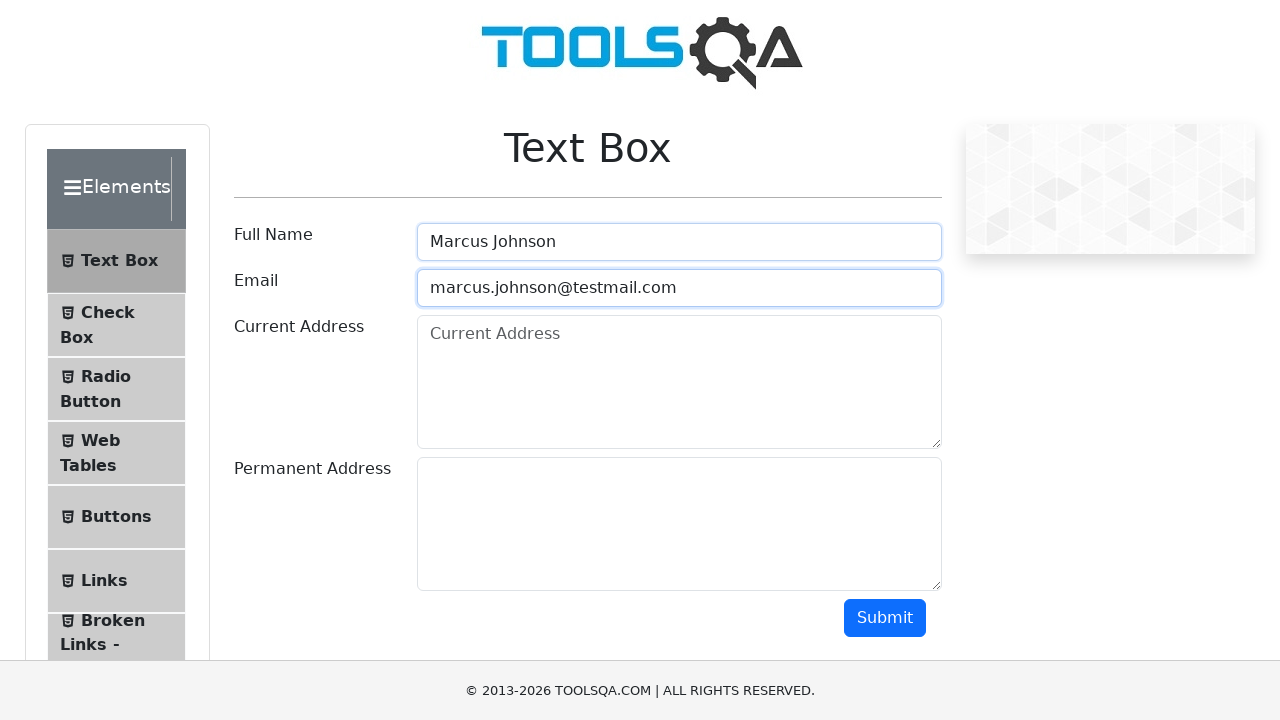

Filled current address field with '742 Evergreen Terrace, Springfield' on textarea#currentAddress
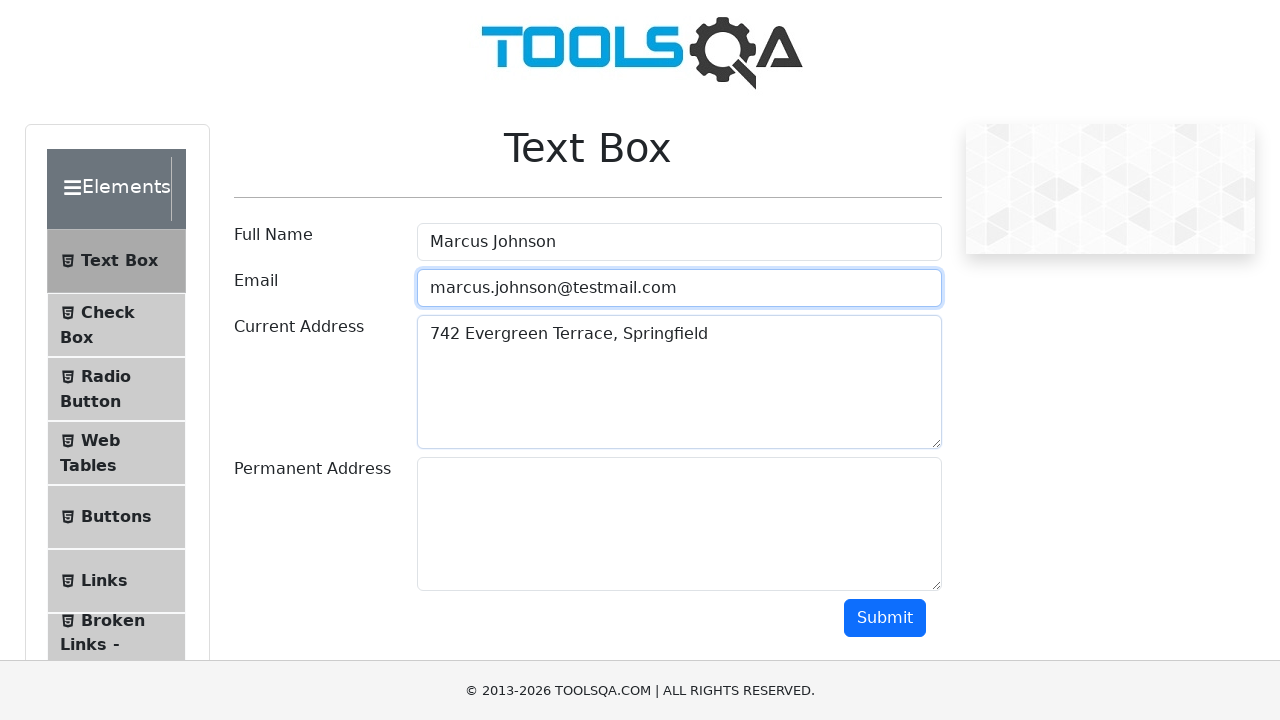

Filled permanent address field with '123 Oak Avenue, Portland OR 97201' on textarea#permanentAddress
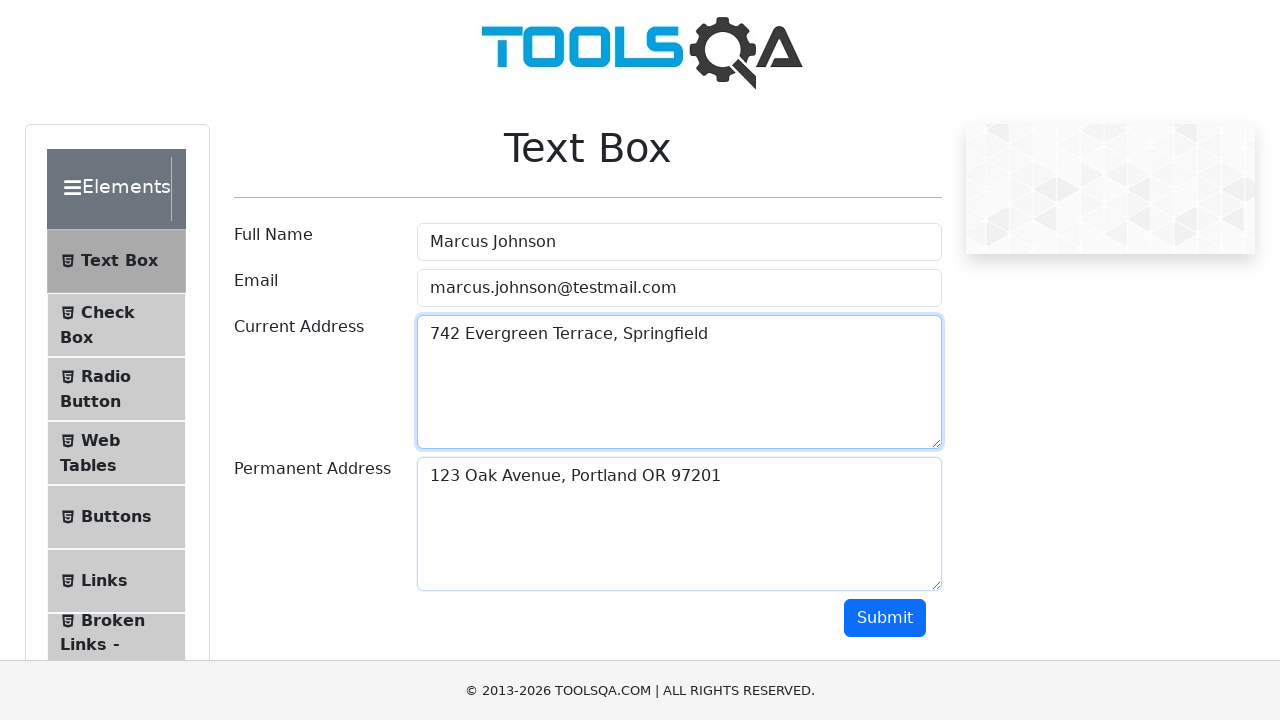

Clicked submit button to submit the form at (885, 618) on #submit
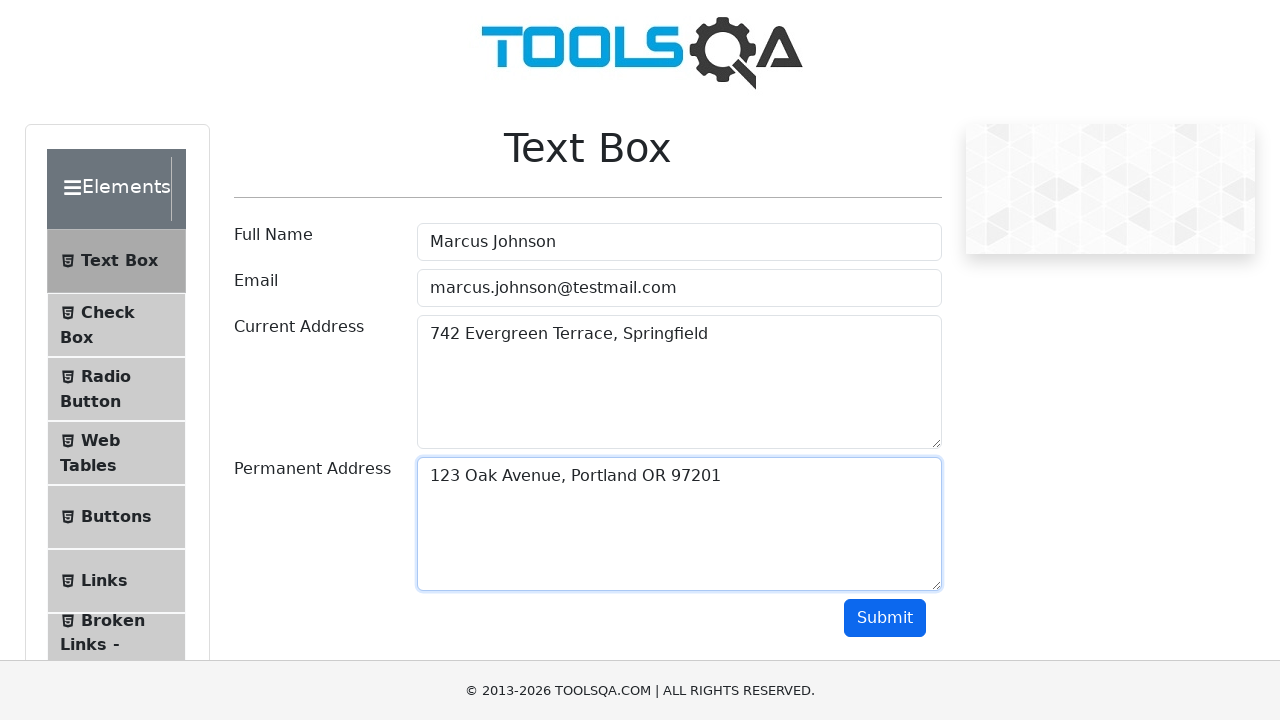

Form output appeared after submission
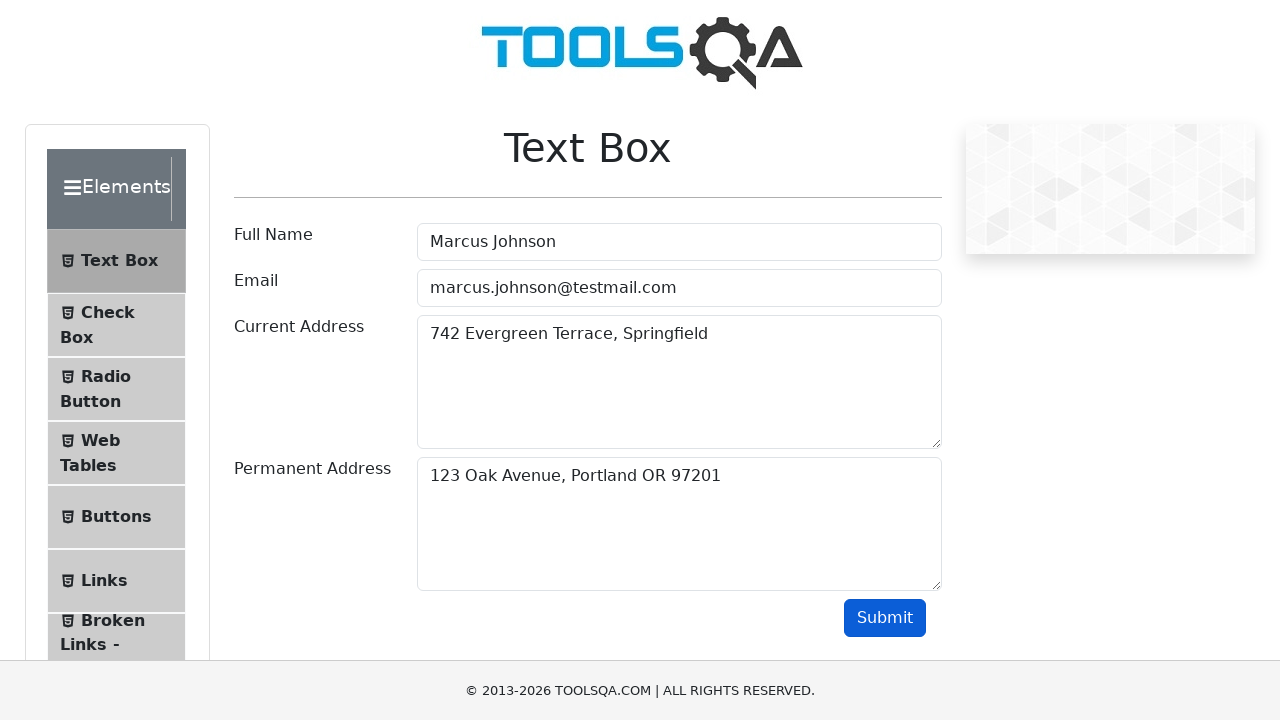

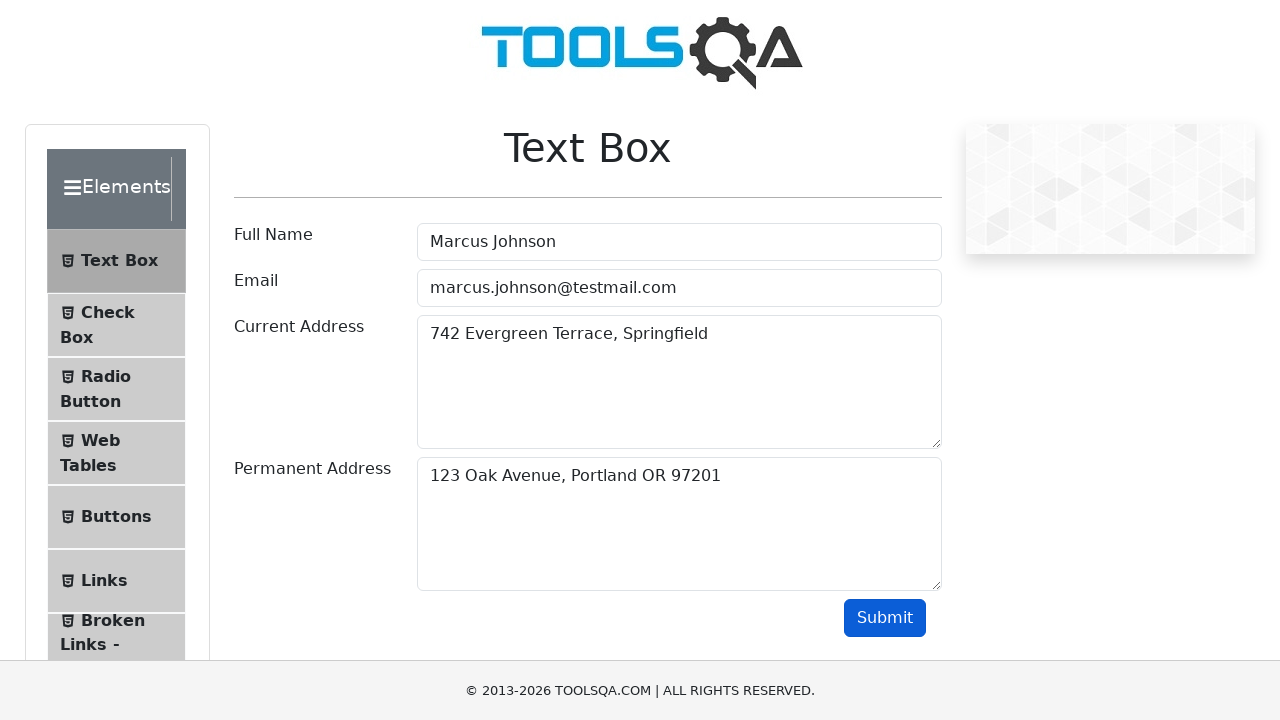